Tests opening a new browser tab by navigating to a page, opening a new tab, navigating to a different page in that tab, and verifying two window handles exist

Starting URL: https://the-internet.herokuapp.com/windows

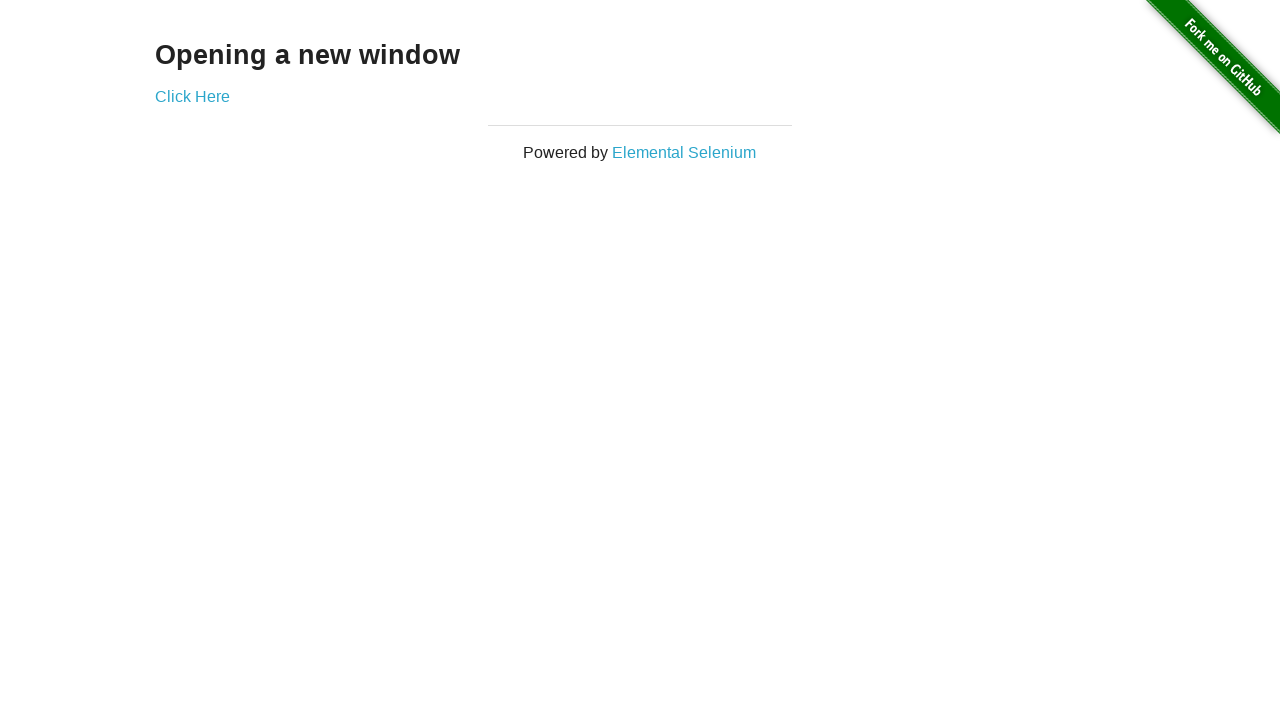

Opened a new browser tab
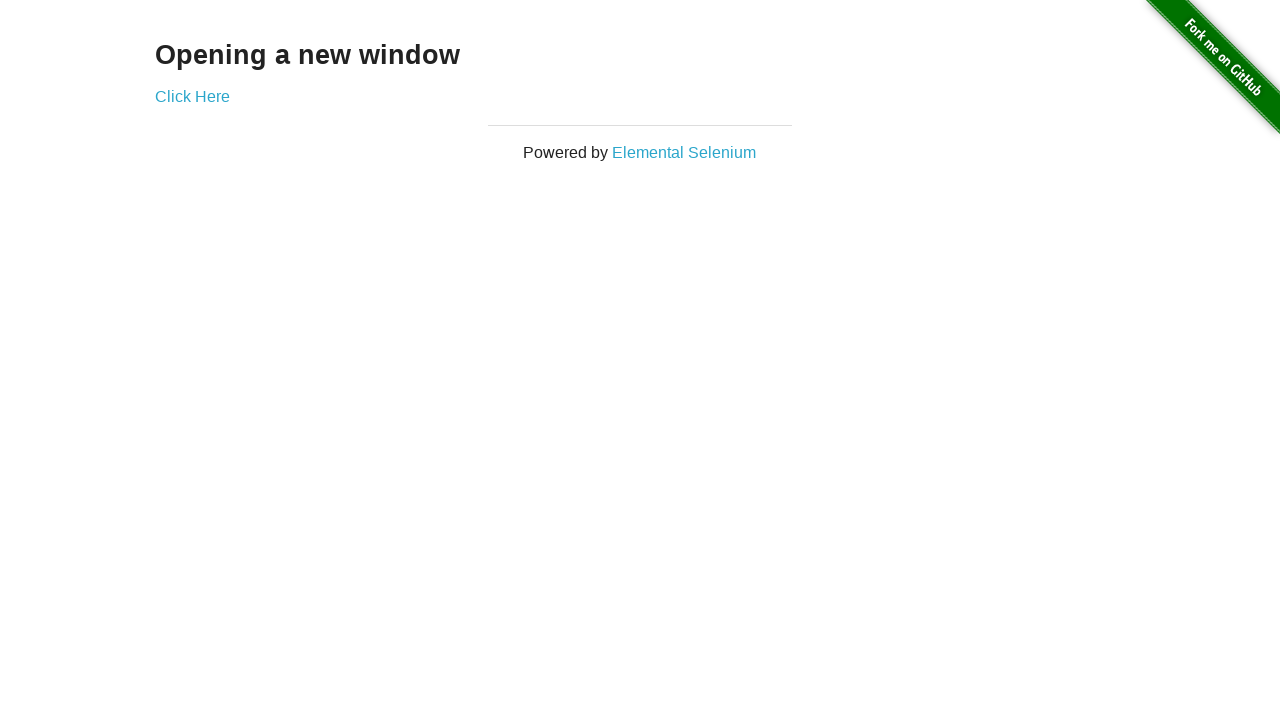

Navigated to https://the-internet.herokuapp.com/typos in the new tab
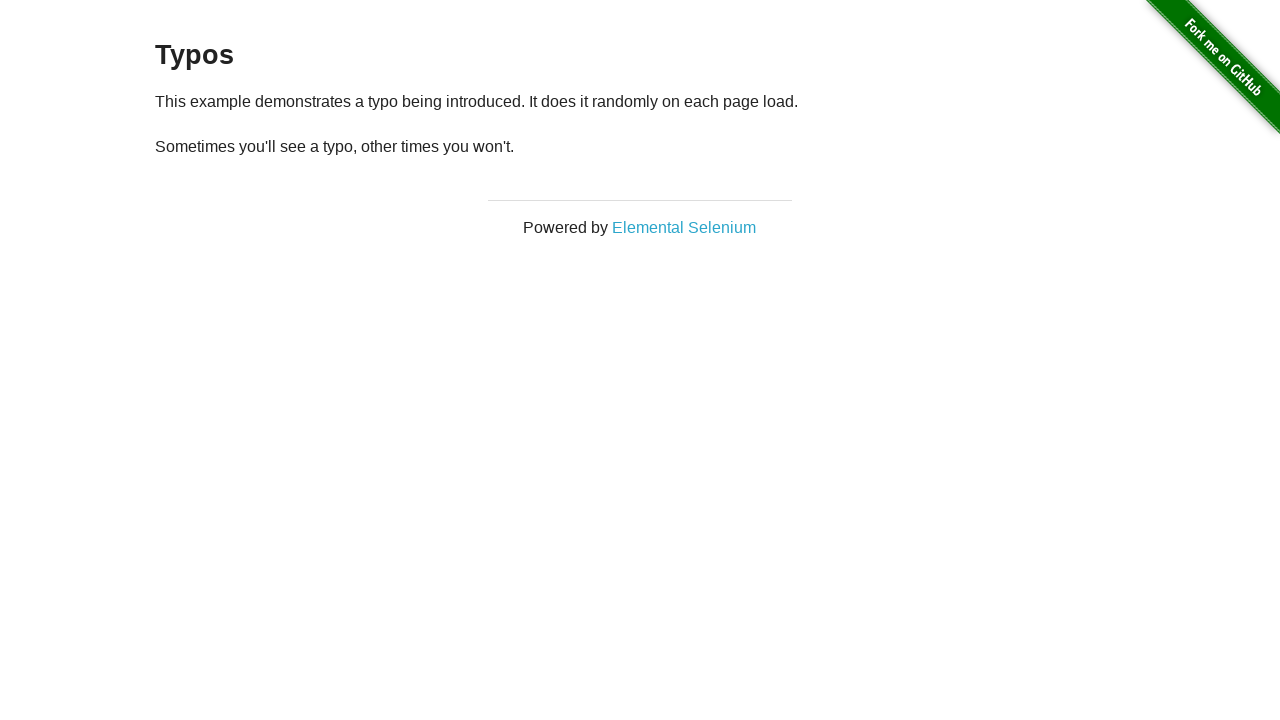

Verified that 2 browser tabs are open
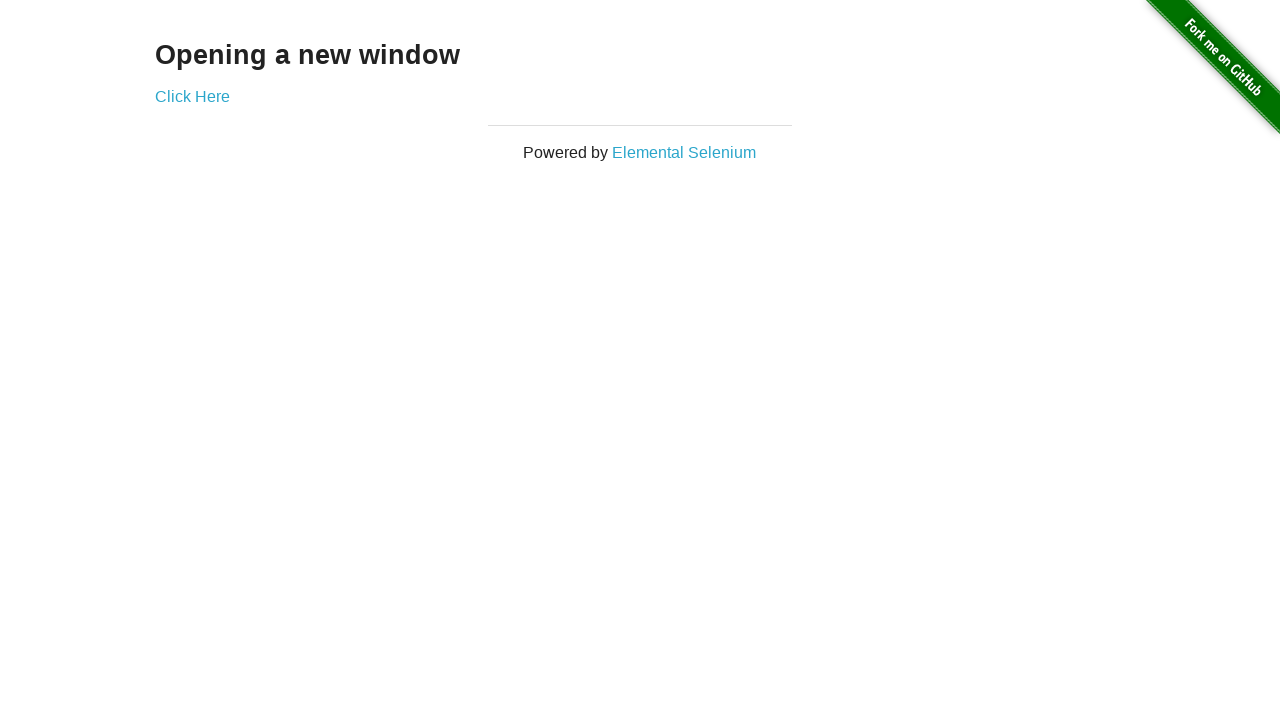

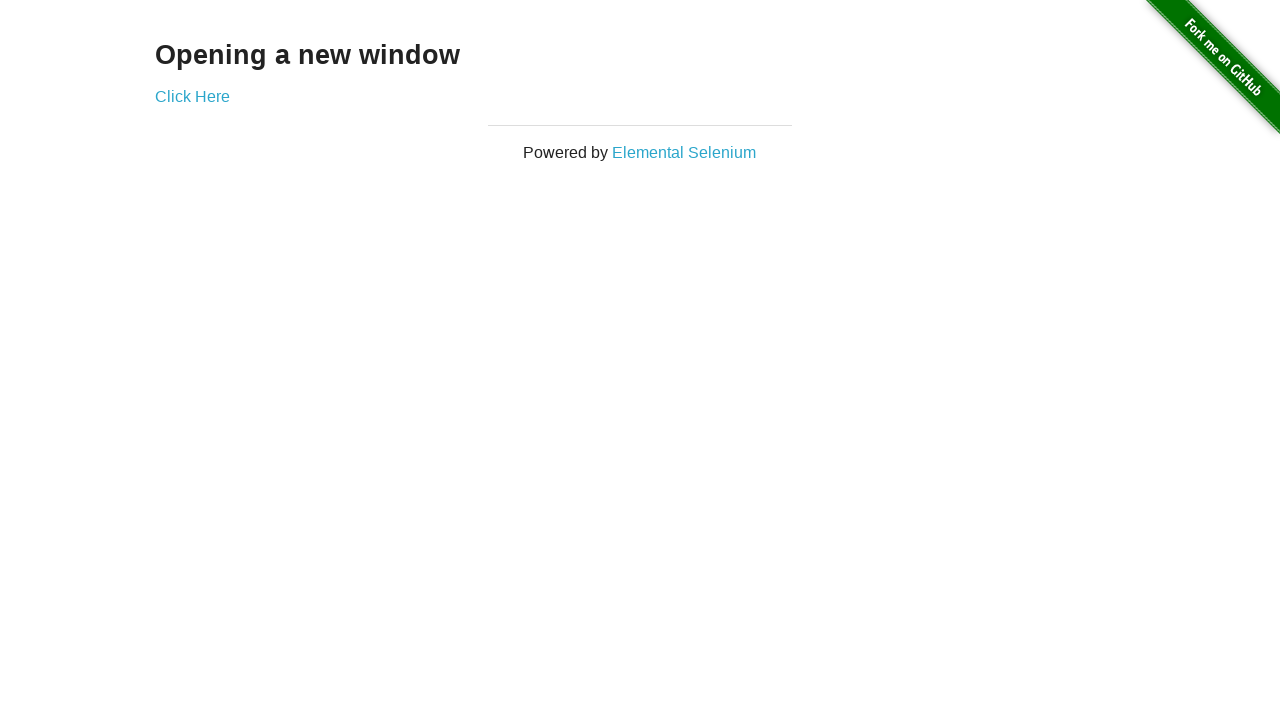